Tests alert handling functionality by entering a name, triggering a confirmation alert, and accepting it

Starting URL: https://www.rahulshettyacademy.com/AutomationPractice/

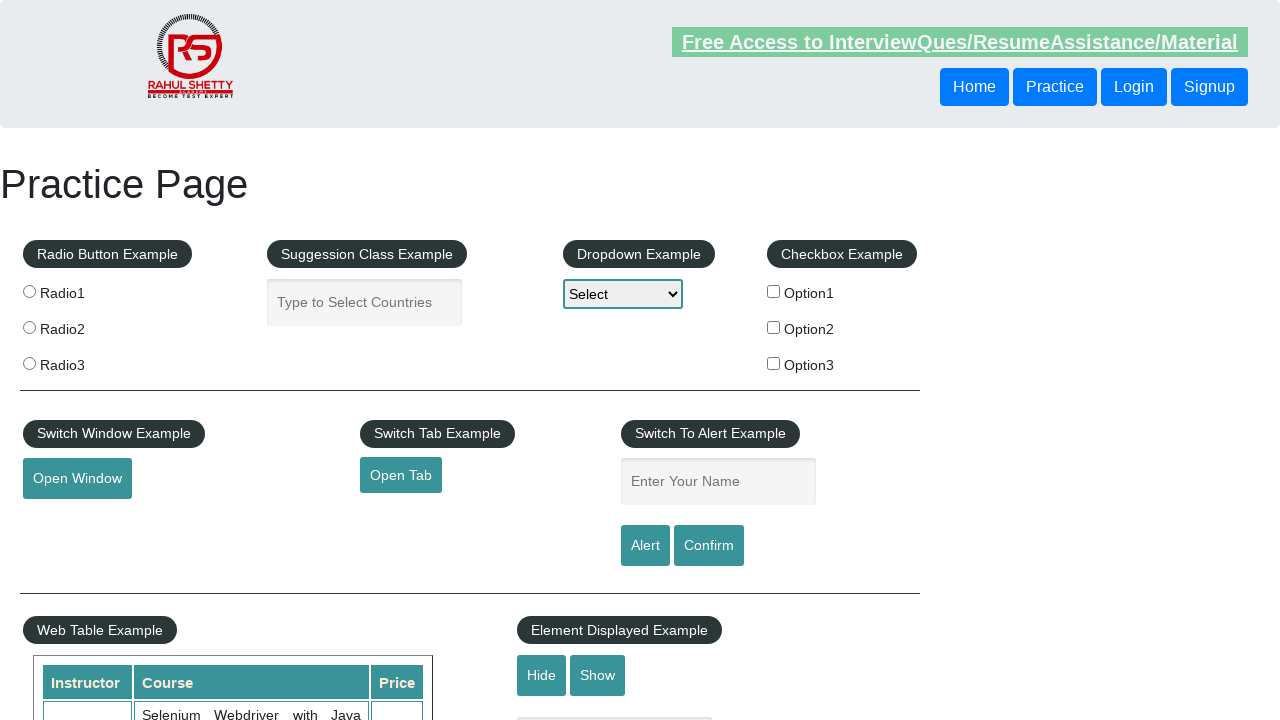

Filled name field with 'Shein' using JavaScript execution
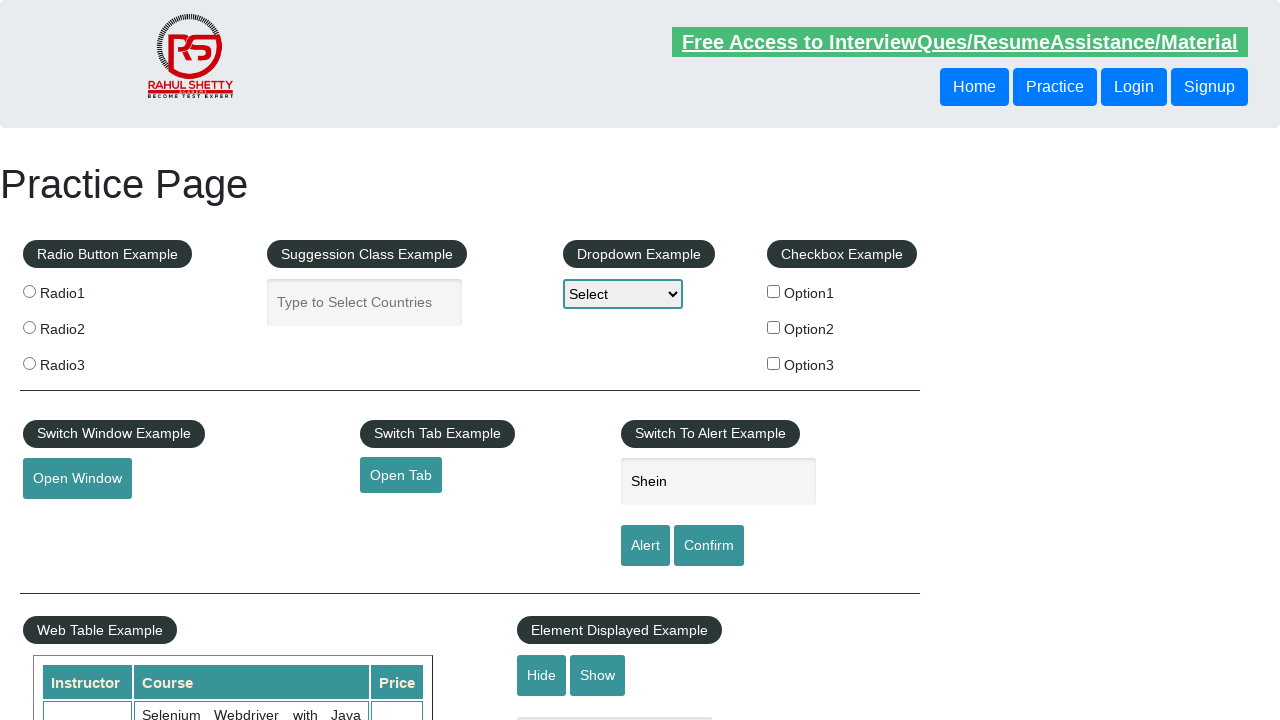

Clicked confirm button to trigger alert at (709, 546) on xpath=//input[@id='confirmbtn']
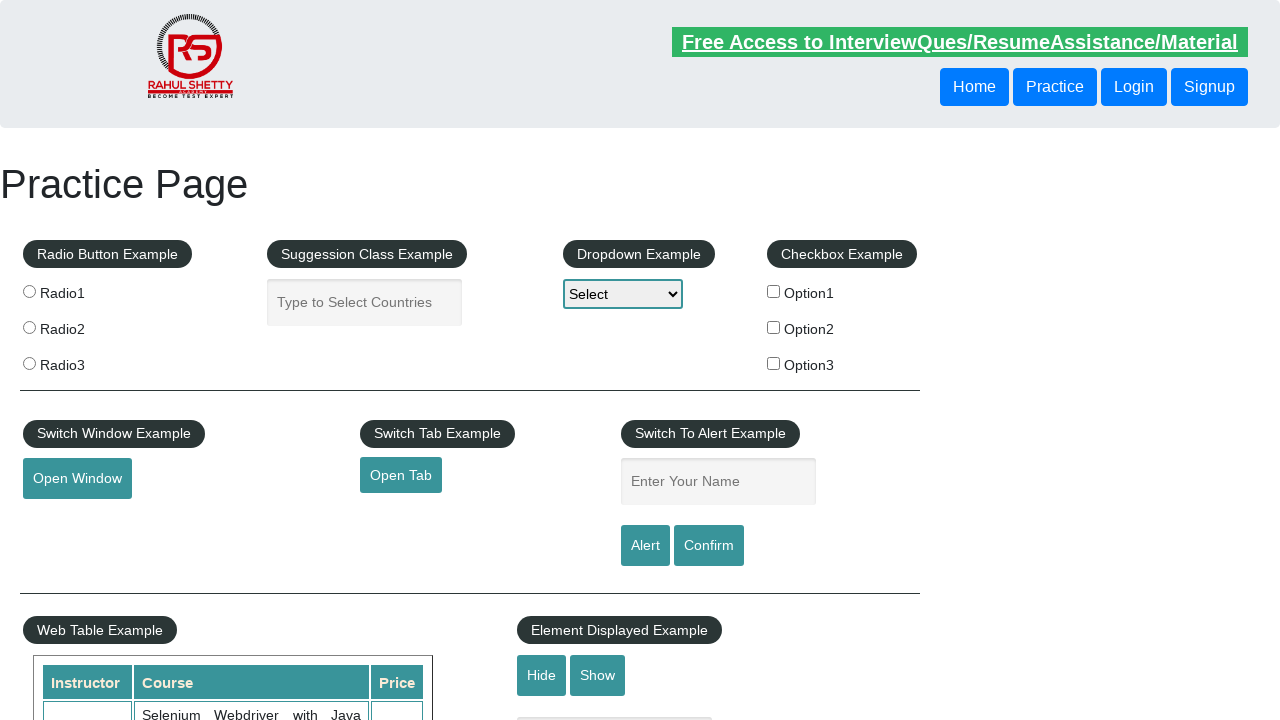

Set up dialog handler to accept alerts
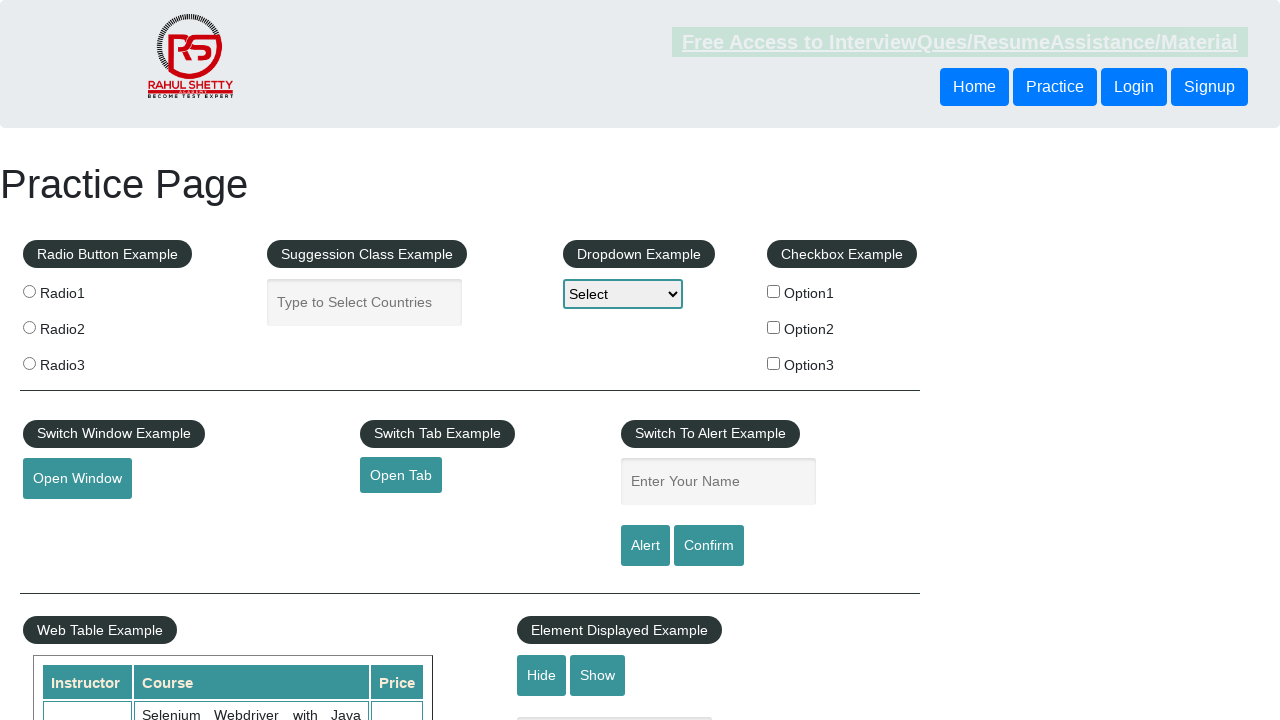

Configured dialog handler to print and accept alert message
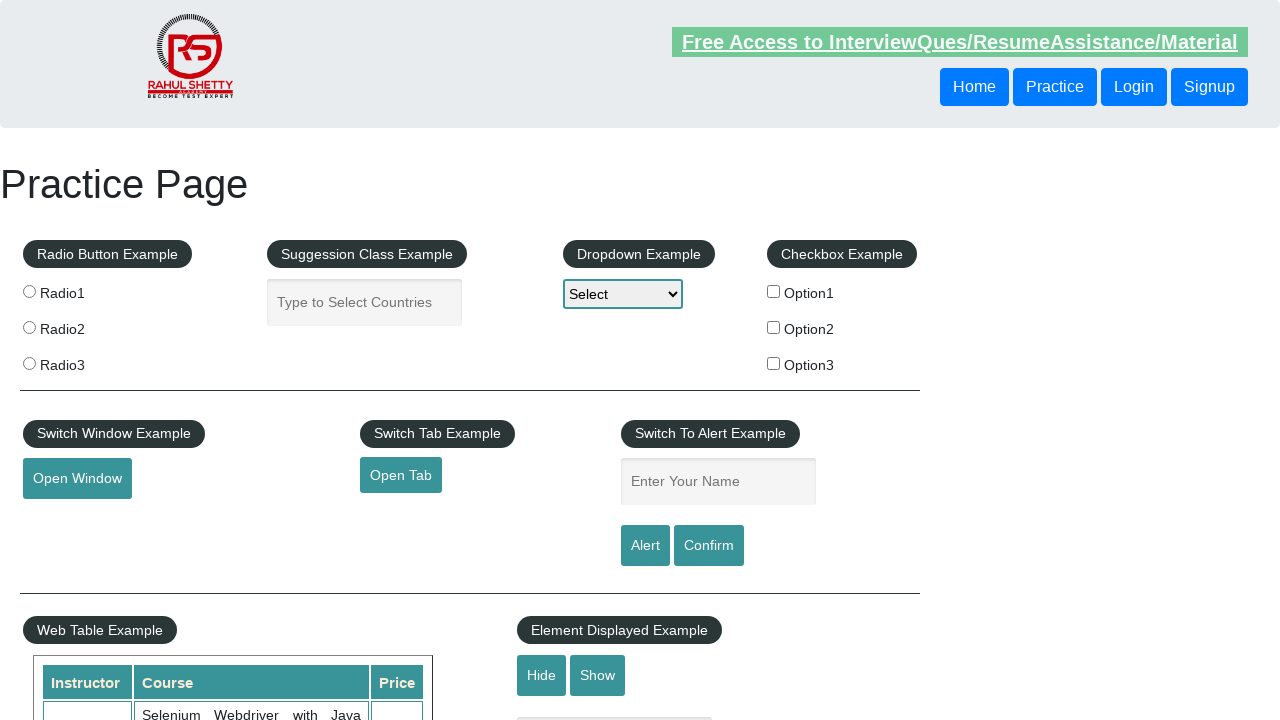

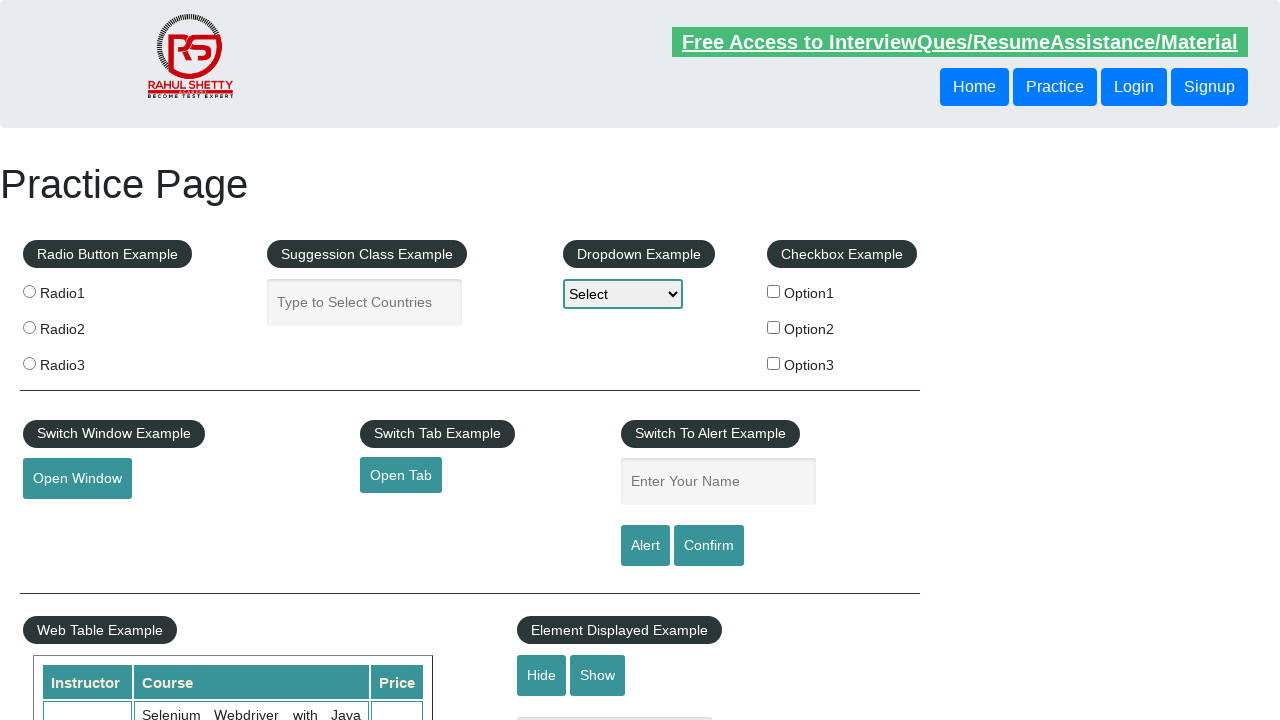